Tests JavaScript alert and confirm dialog handling by entering a name, triggering an alert and accepting it, then triggering a confirm dialog and dismissing it.

Starting URL: https://rahulshettyacademy.com/AutomationPractice/

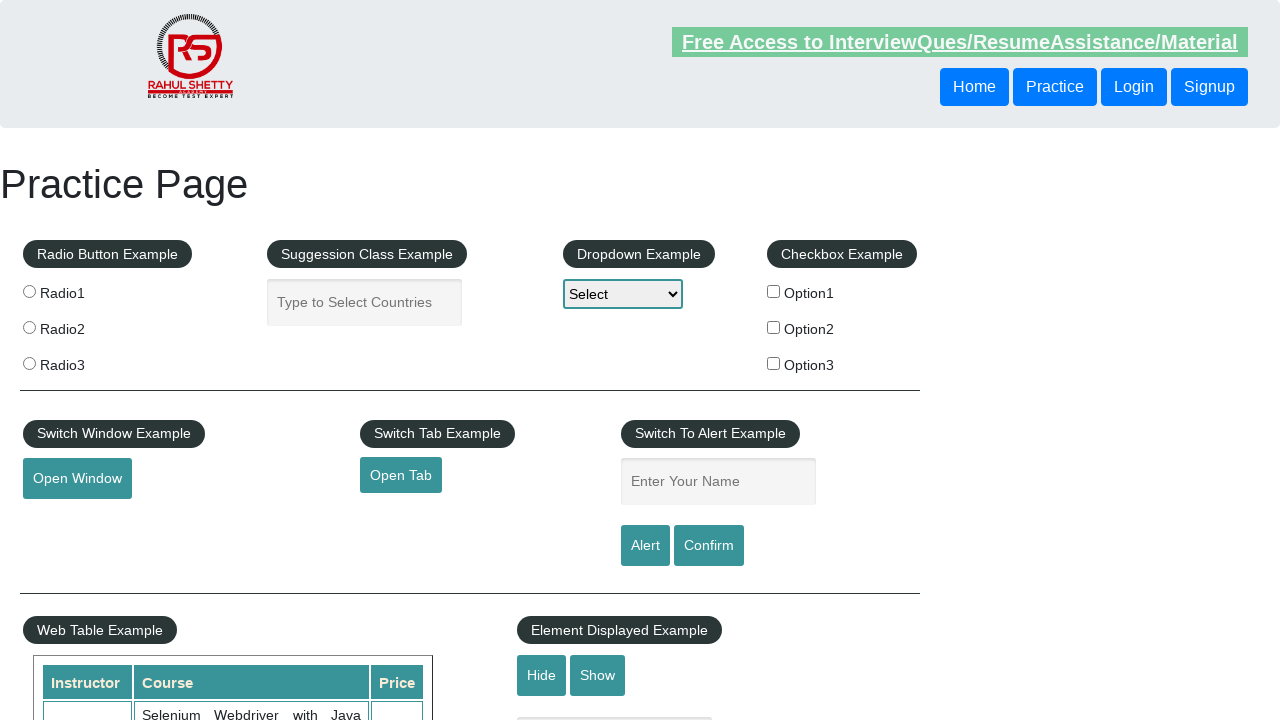

Filled name field with 'Soumik' on #name
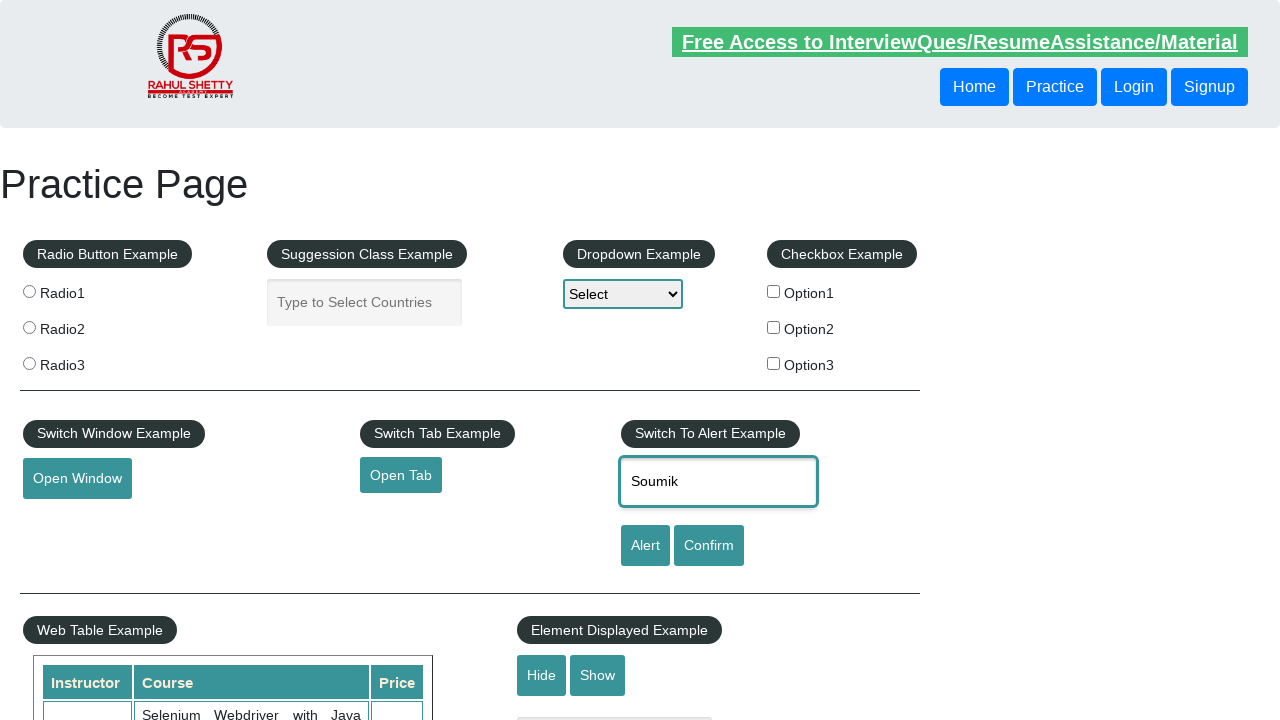

Clicked alert button to trigger JavaScript alert at (645, 546) on #alertbtn
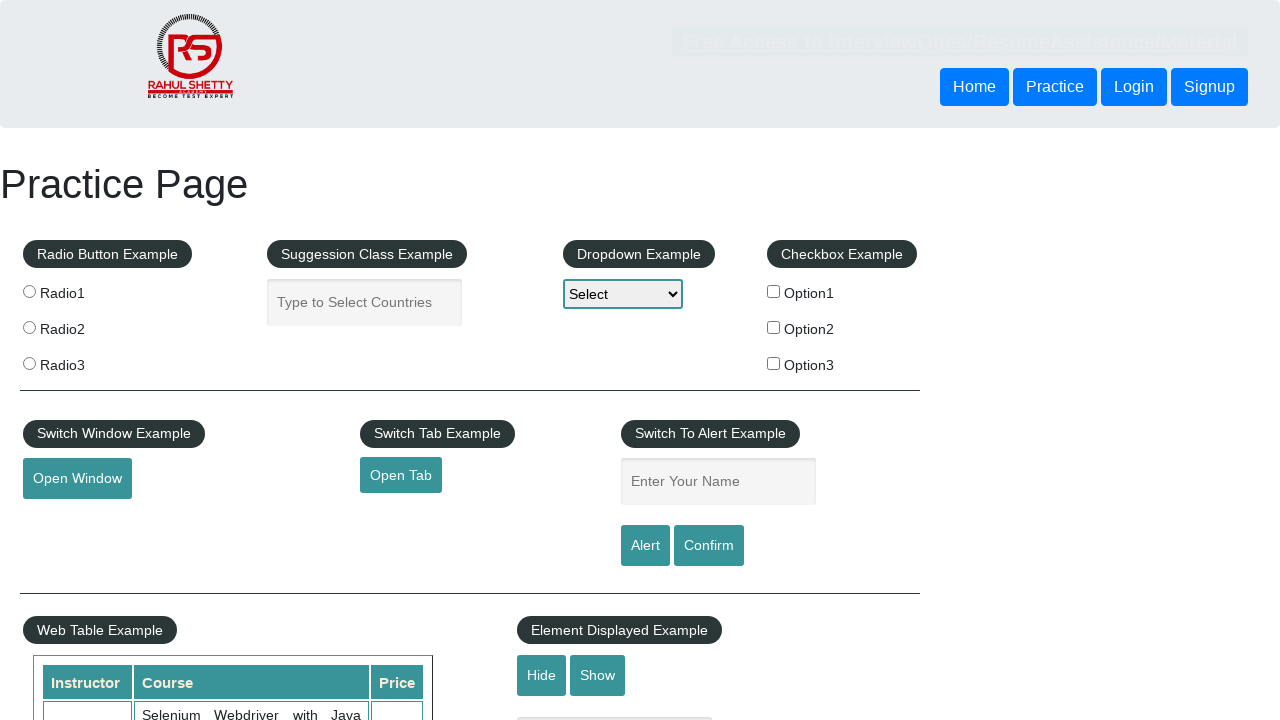

Set up dialog handler to accept alert
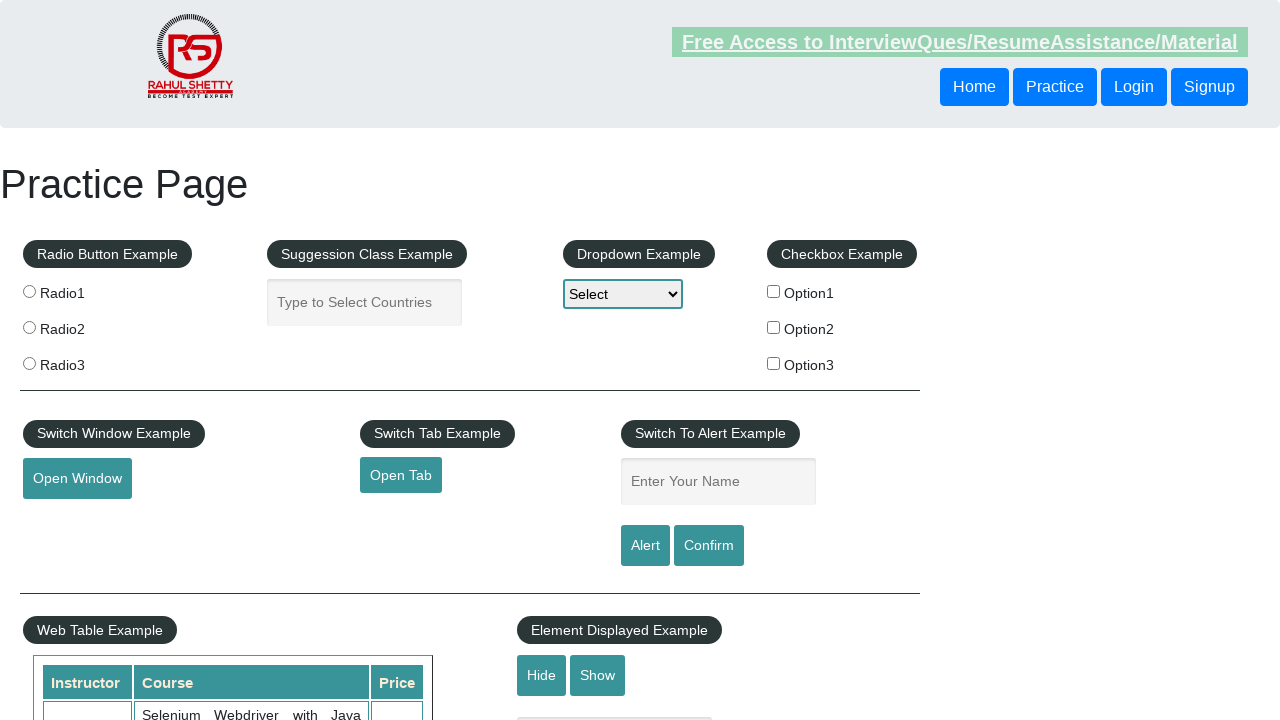

Waited for alert dialog to be processed
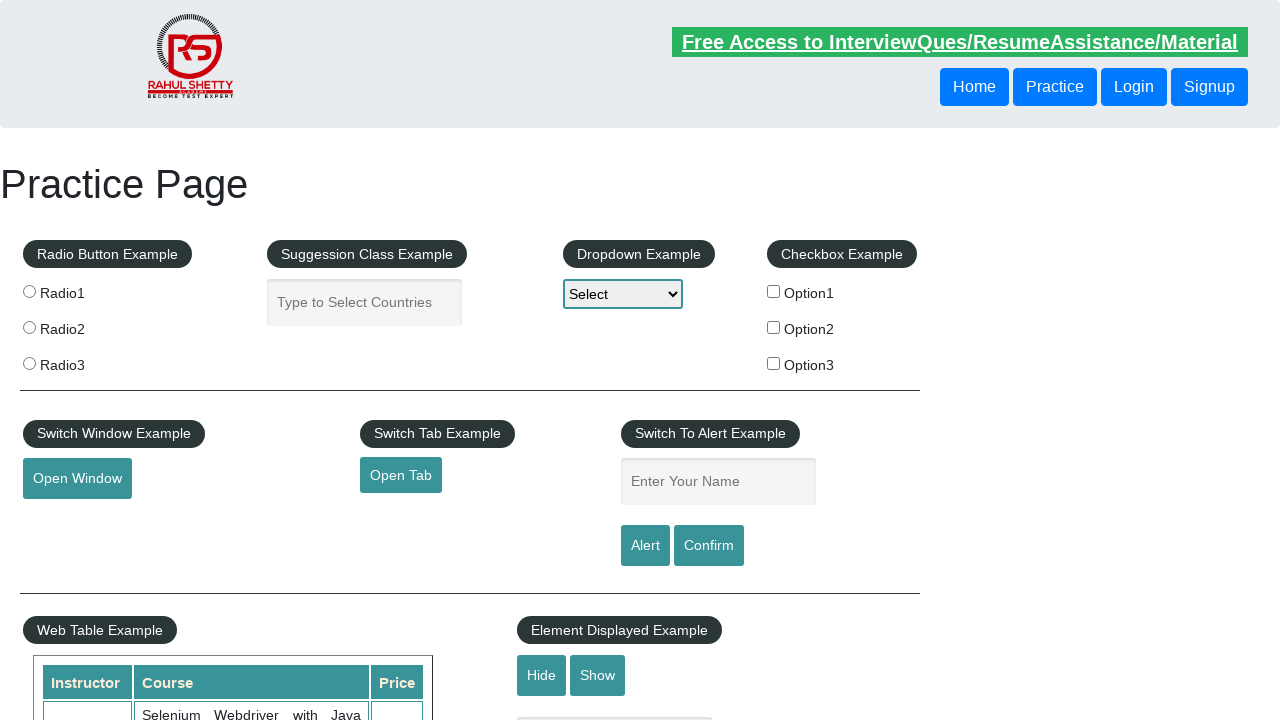

Filled name field with 'Soumik' again on #name
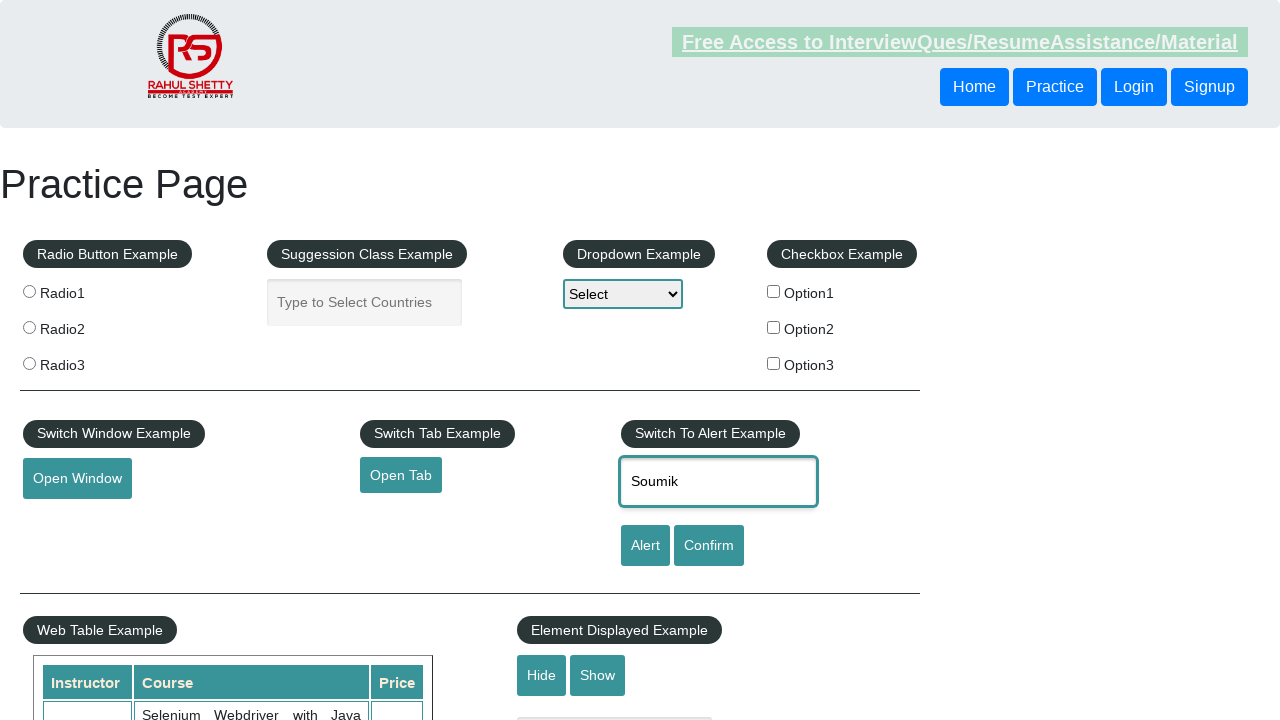

Set up dialog handler to dismiss confirm dialog
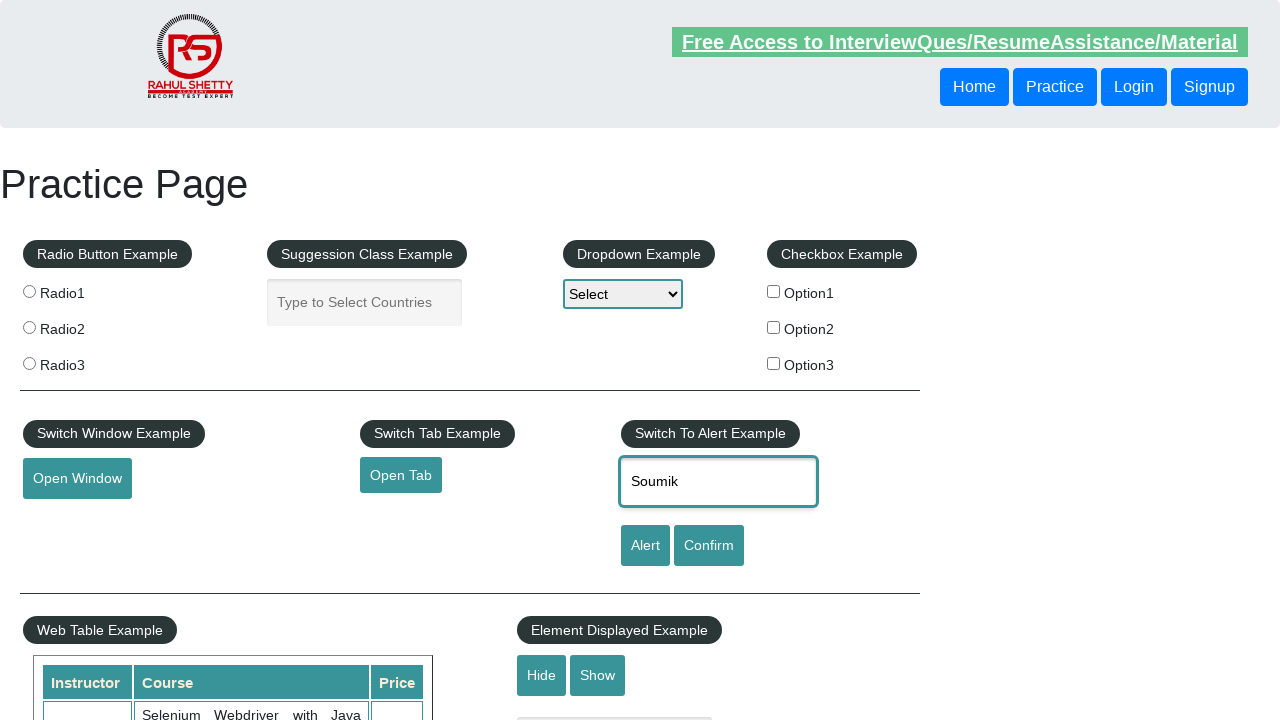

Clicked confirm button to trigger JavaScript confirm dialog at (709, 546) on #confirmbtn
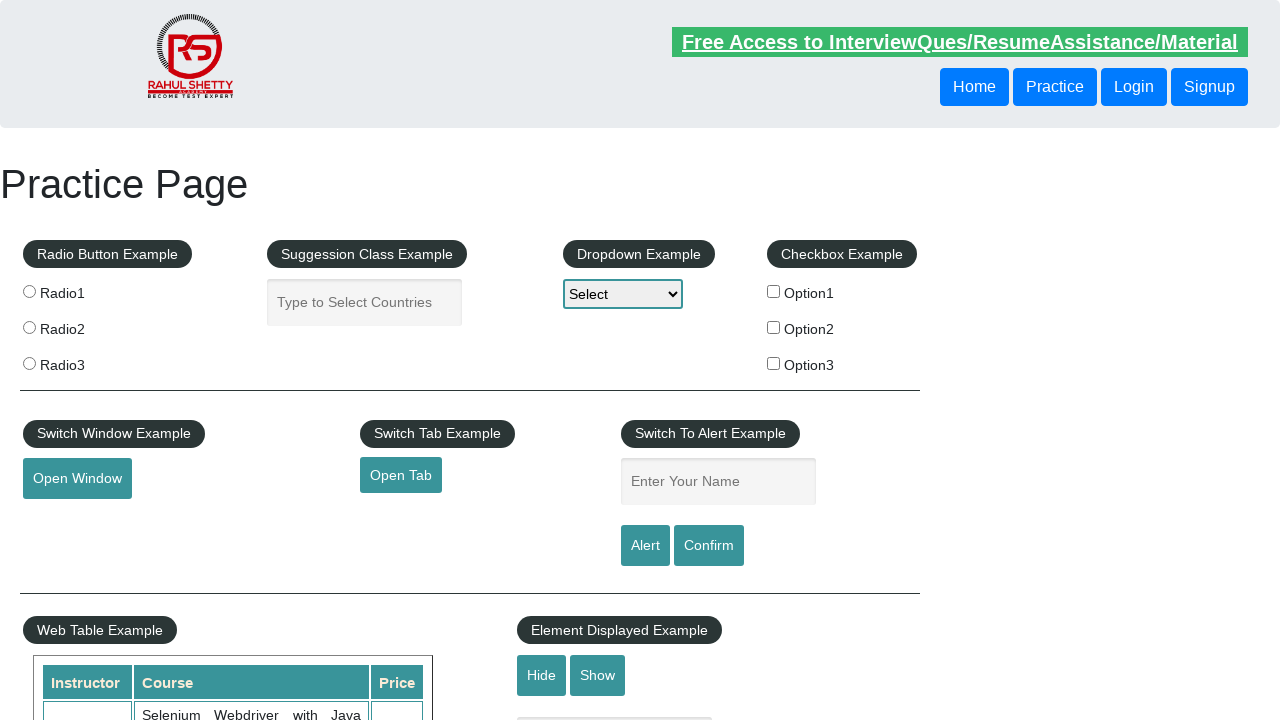

Waited for confirm dialog to be processed
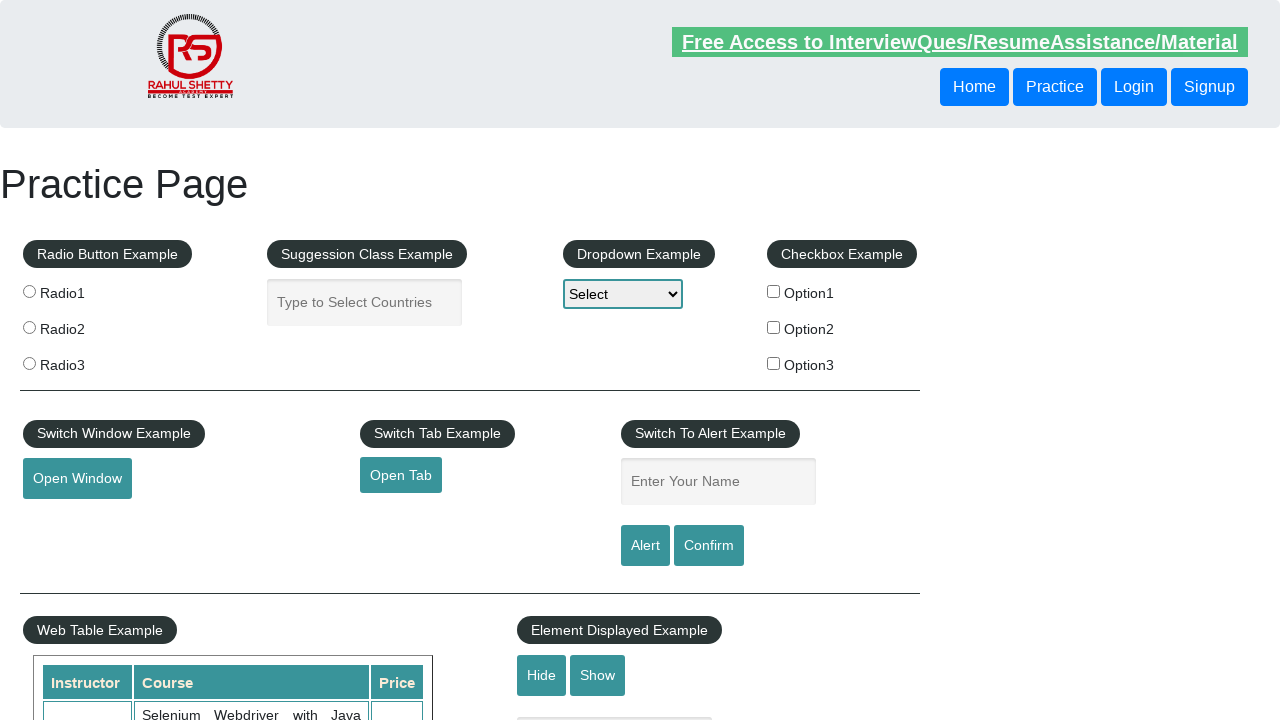

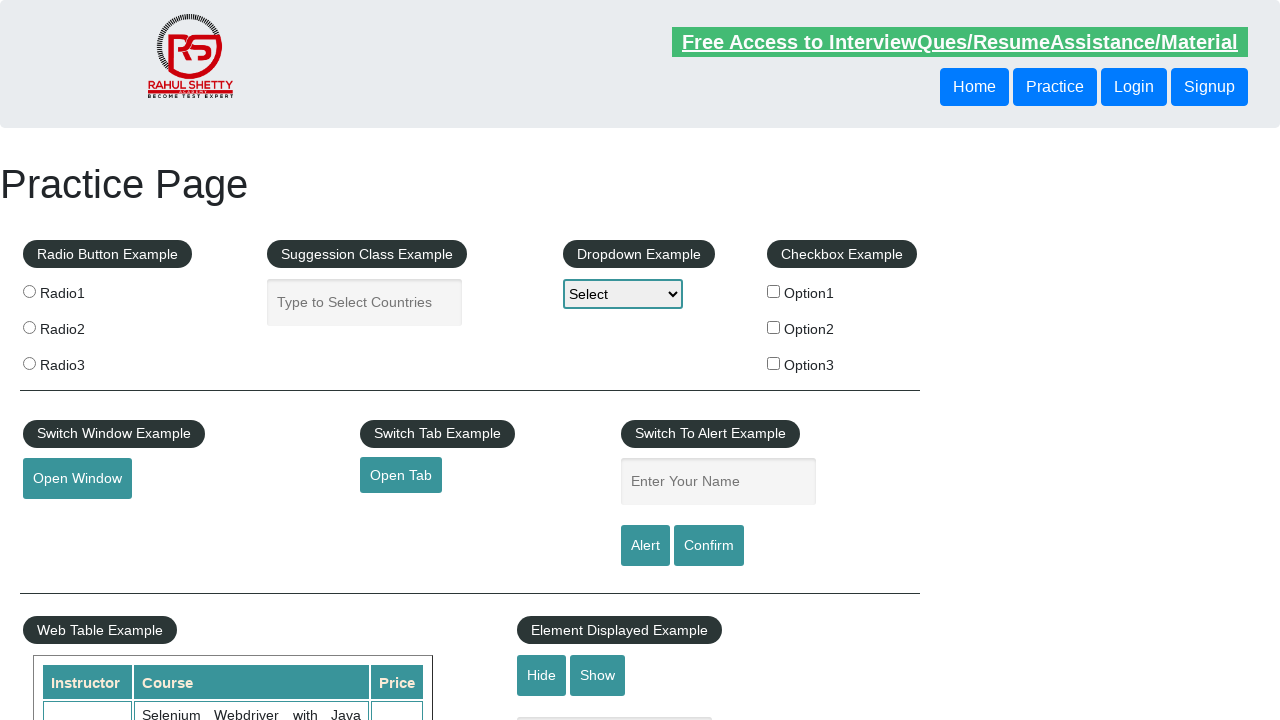